Tests multiplication functionality on calculator.net by entering 423 × 525 and verifying the result

Starting URL: https://www.calculator.net/

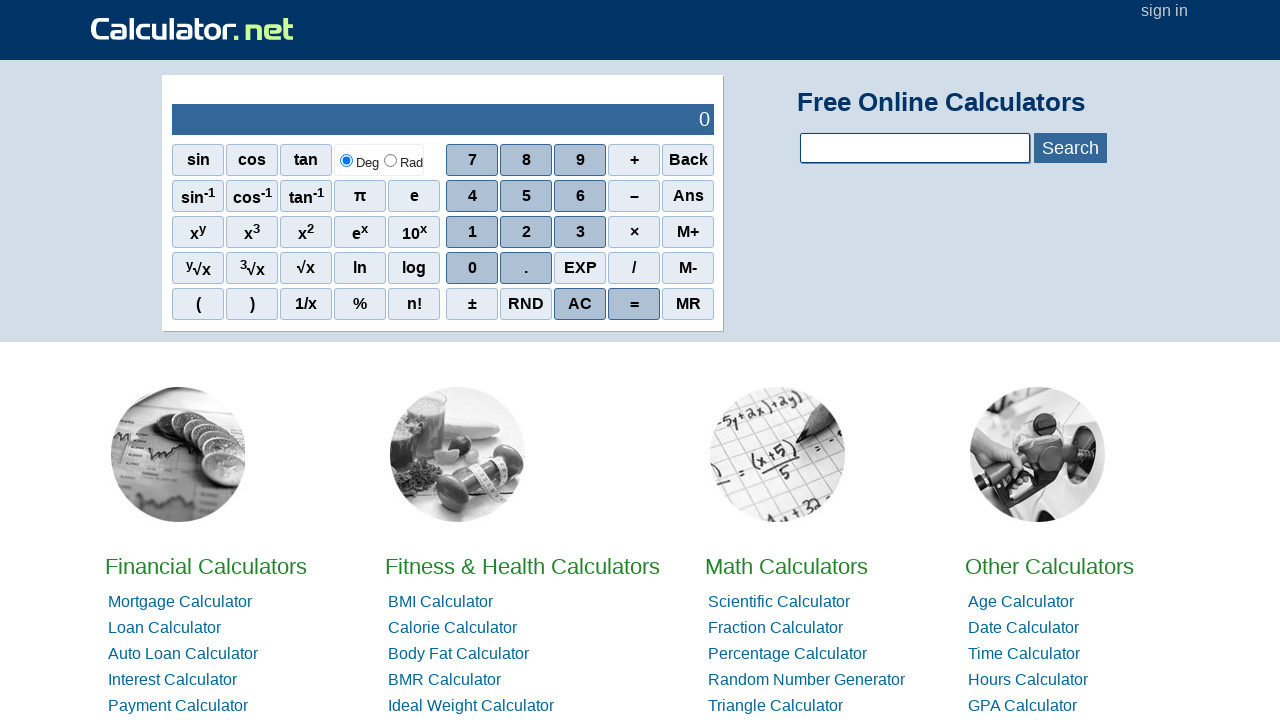

Clicked digit 4 at (472, 196) on xpath=//span[contains(text(),'4')]
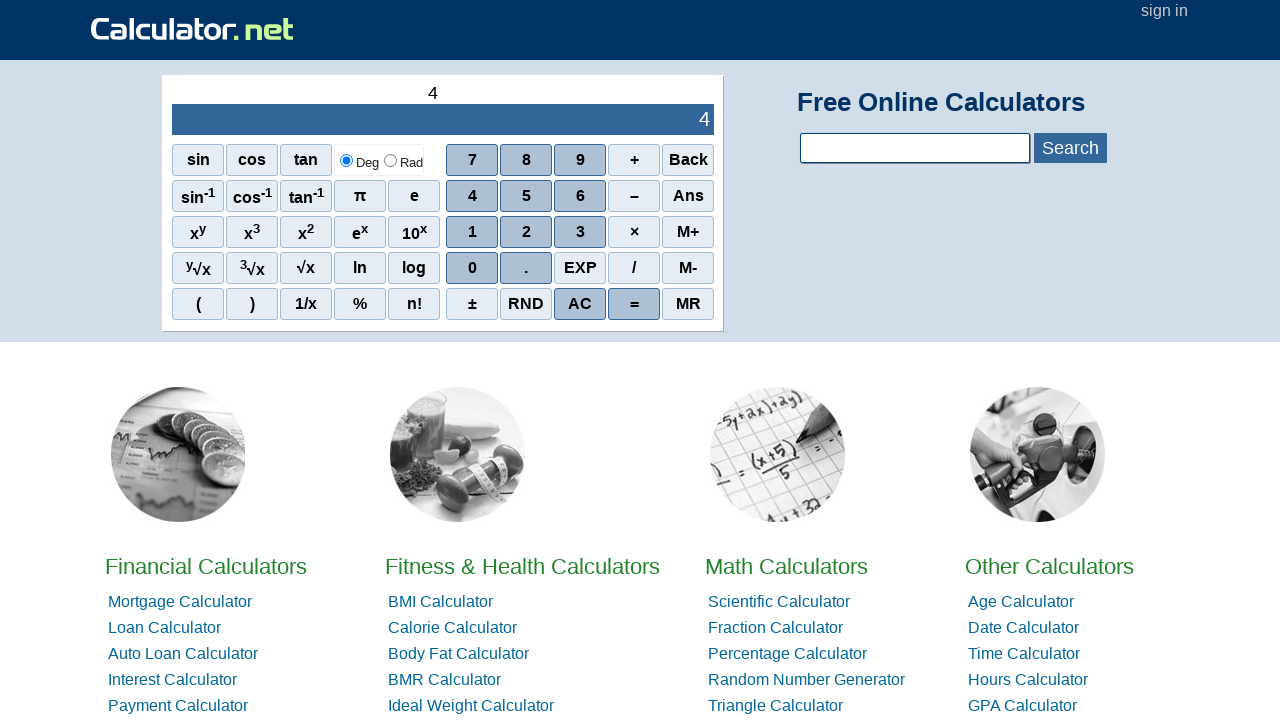

Clicked digit 2 at (526, 232) on xpath=//span[contains(text(),'2')]
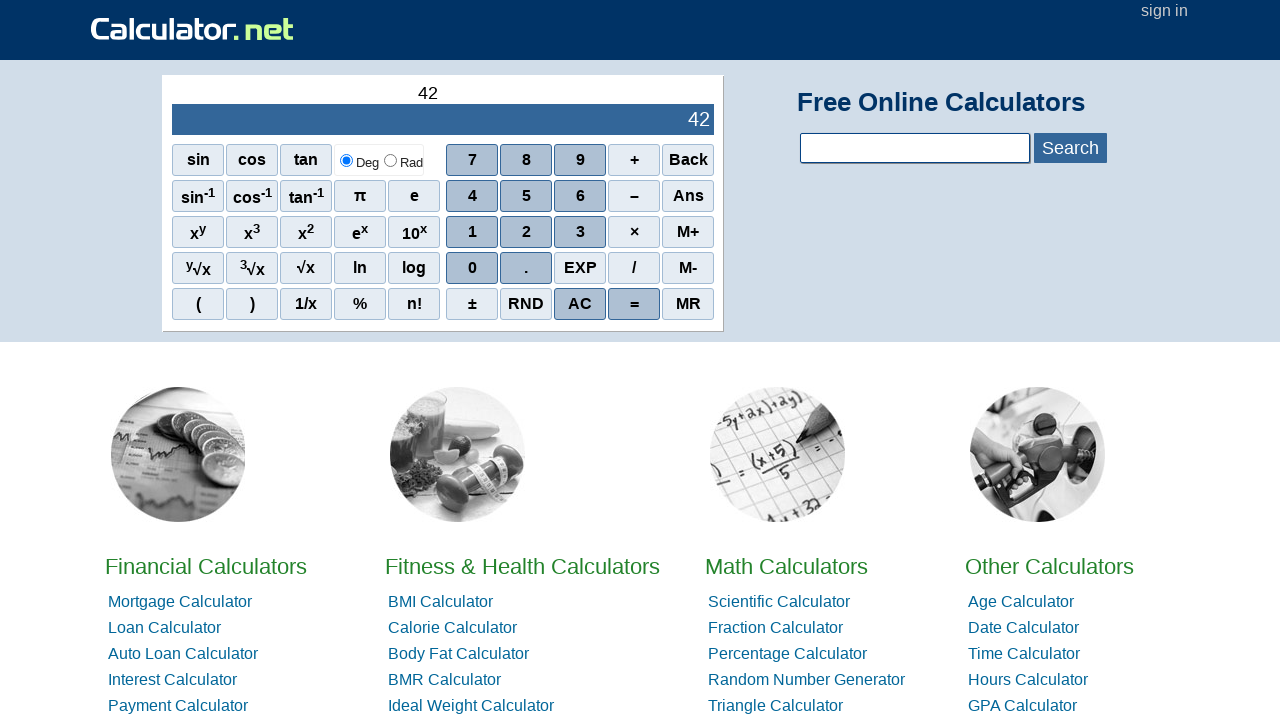

Clicked digit 3 at (580, 232) on xpath=//span[contains(text(),'3')]
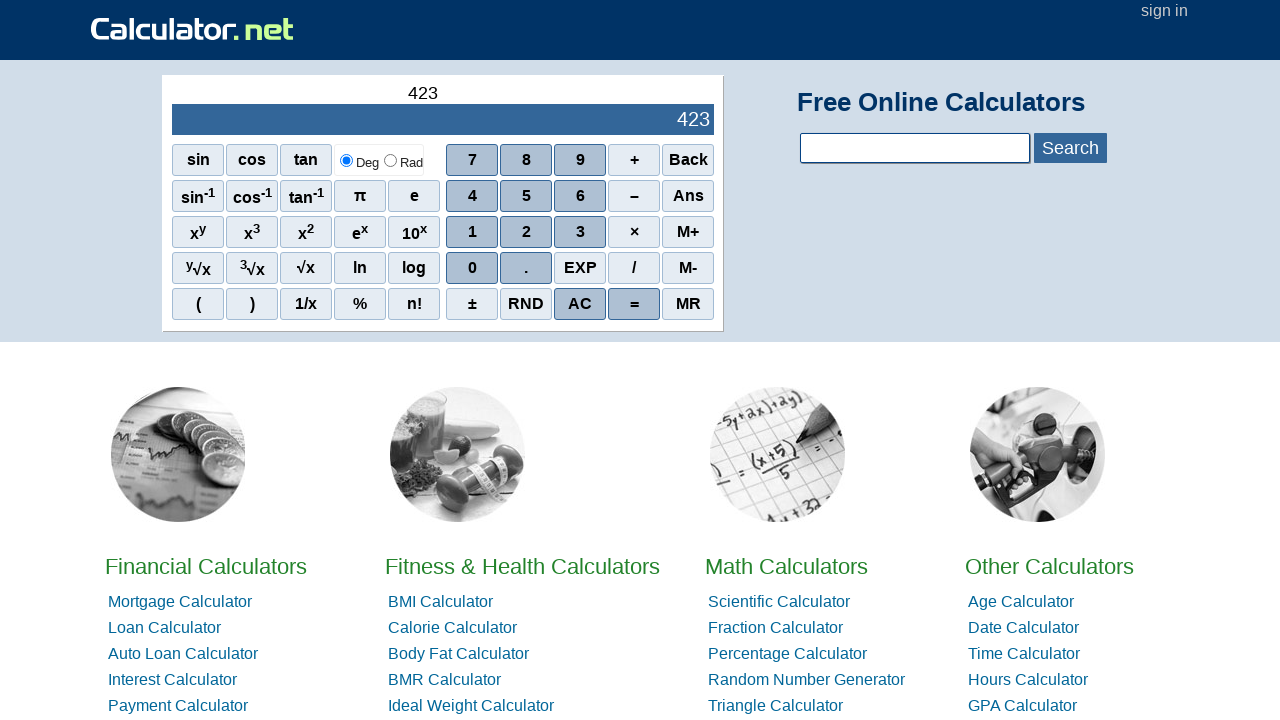

Clicked multiplication operator × at (634, 232) on xpath=//span[contains(text(),'×')]
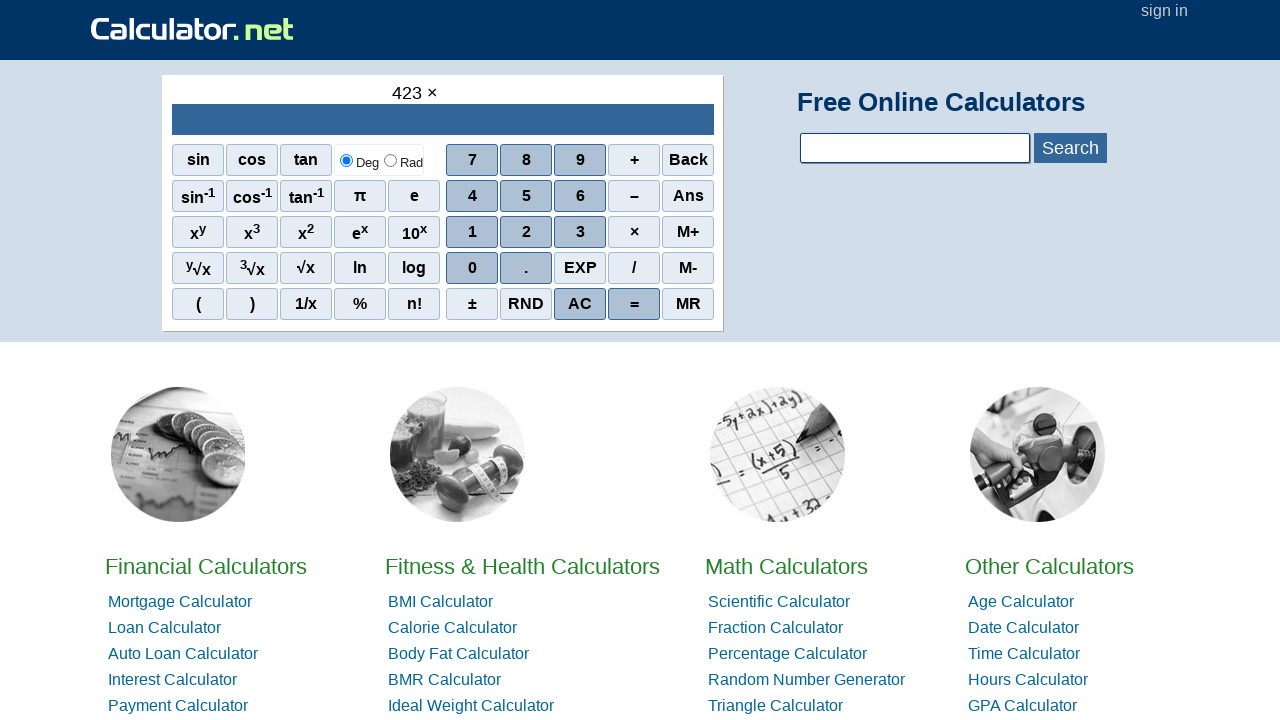

Clicked digit 5 at (526, 196) on xpath=//span[contains(text(),'5')]
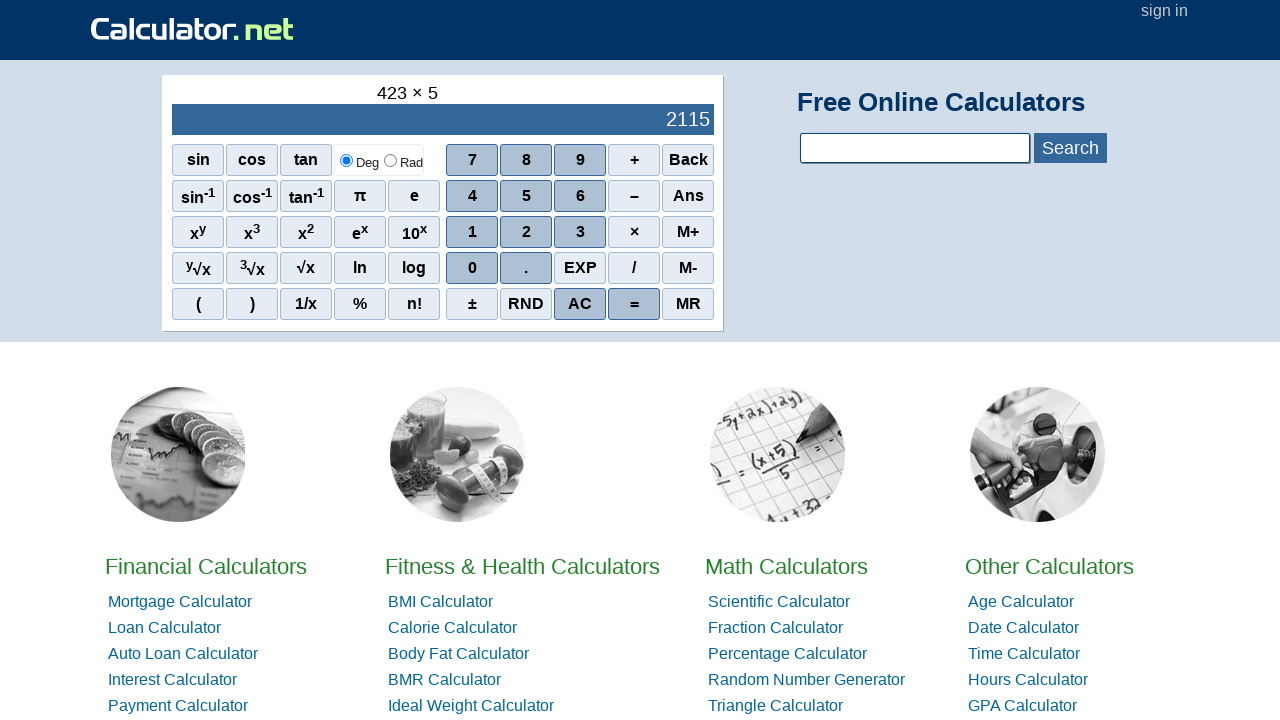

Clicked digit 2 at (526, 232) on xpath=//span[contains(text(),'2')]
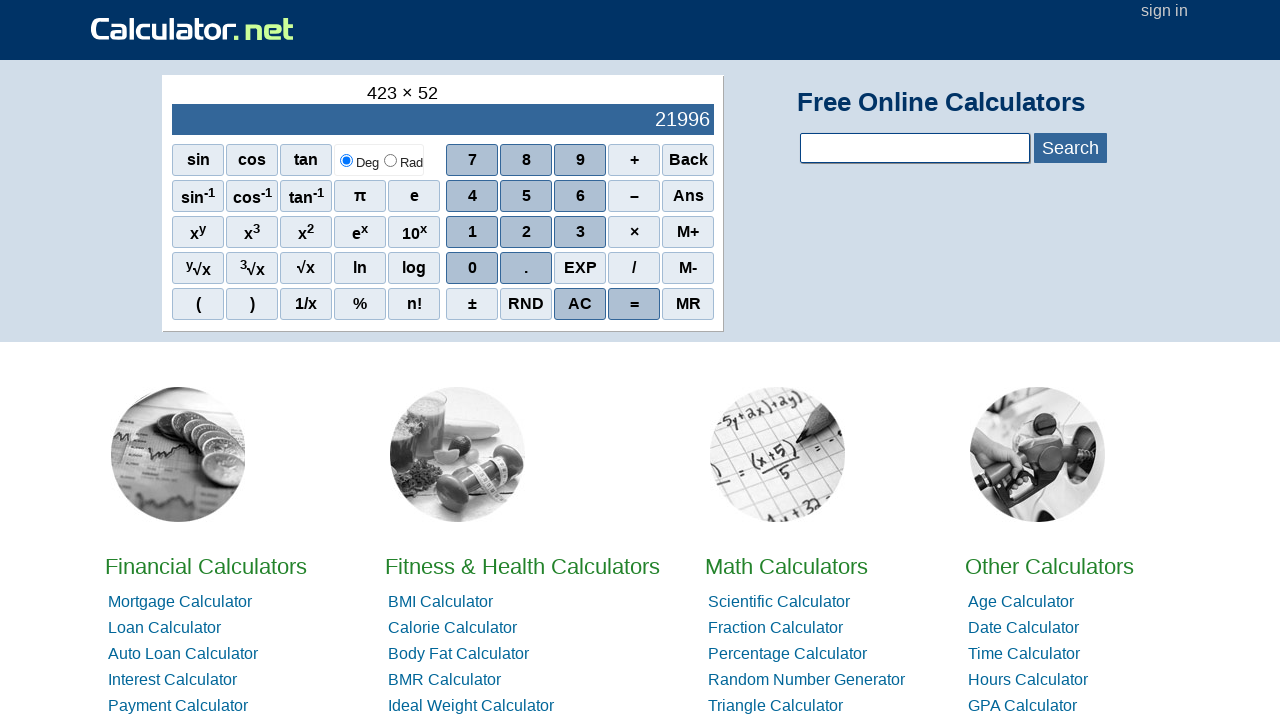

Clicked digit 5 at (526, 196) on xpath=//span[contains(text(),'5')]
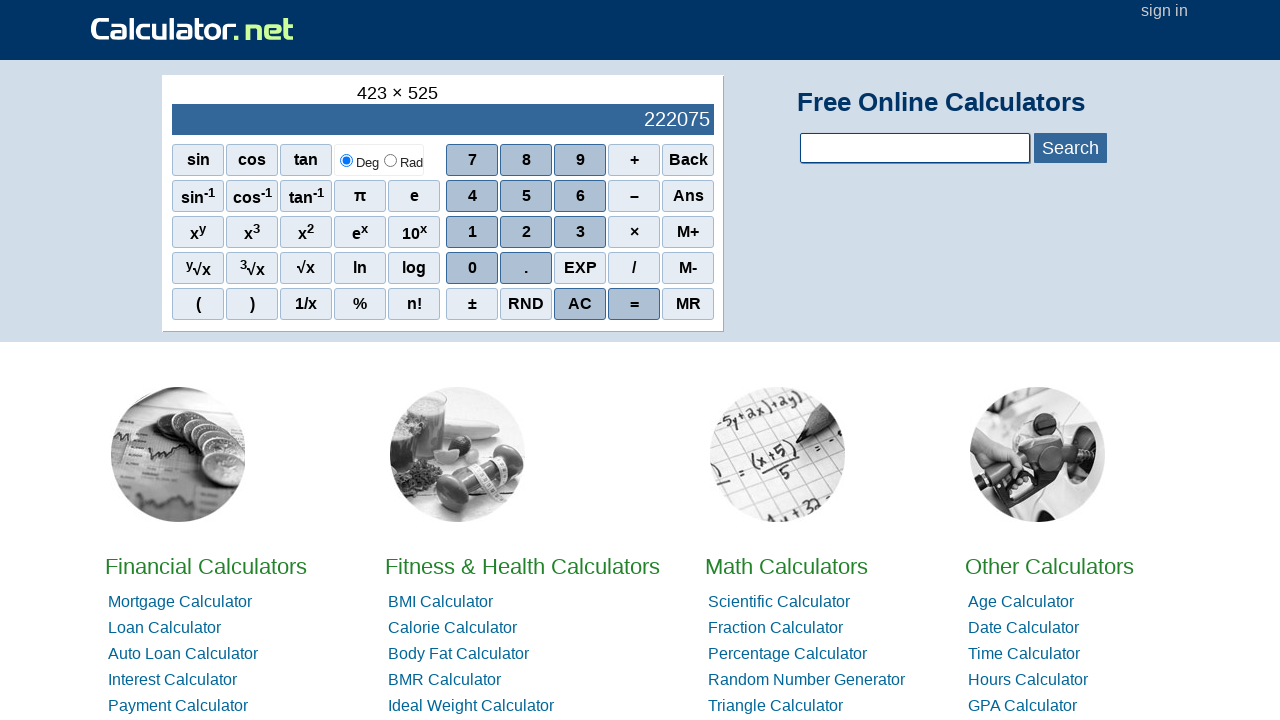

Located result output element
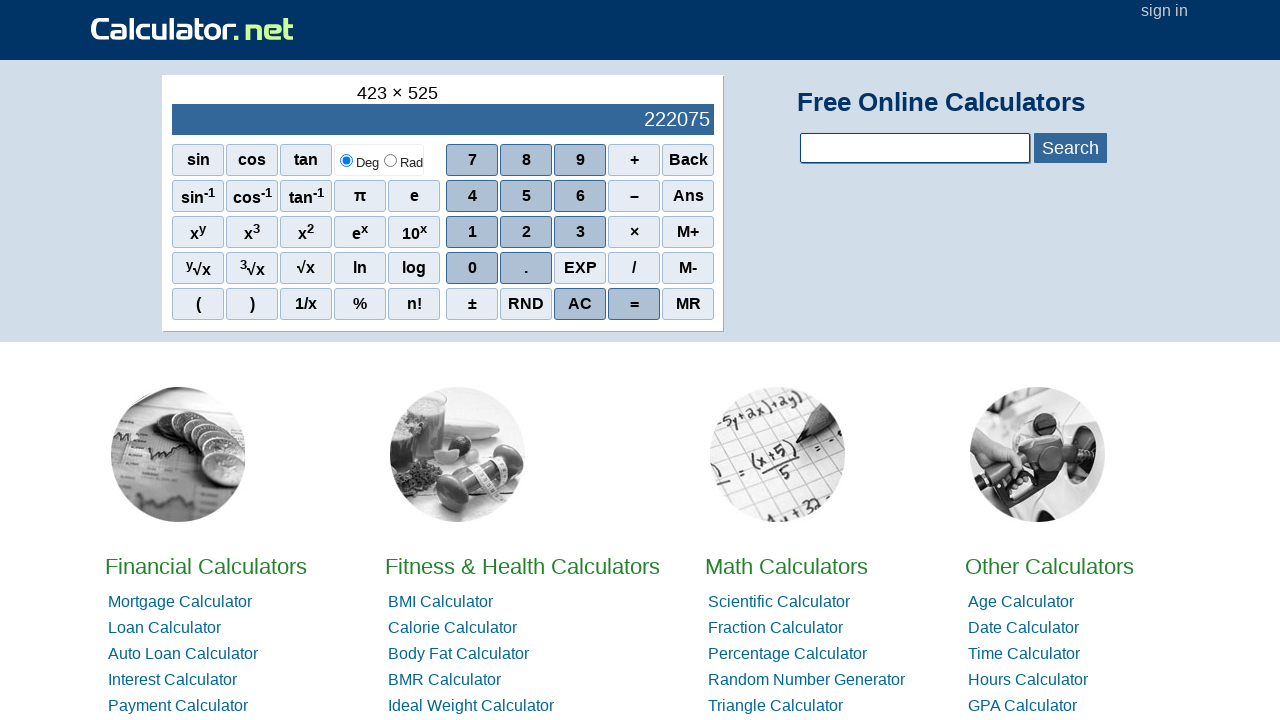

Retrieved result text: 222075
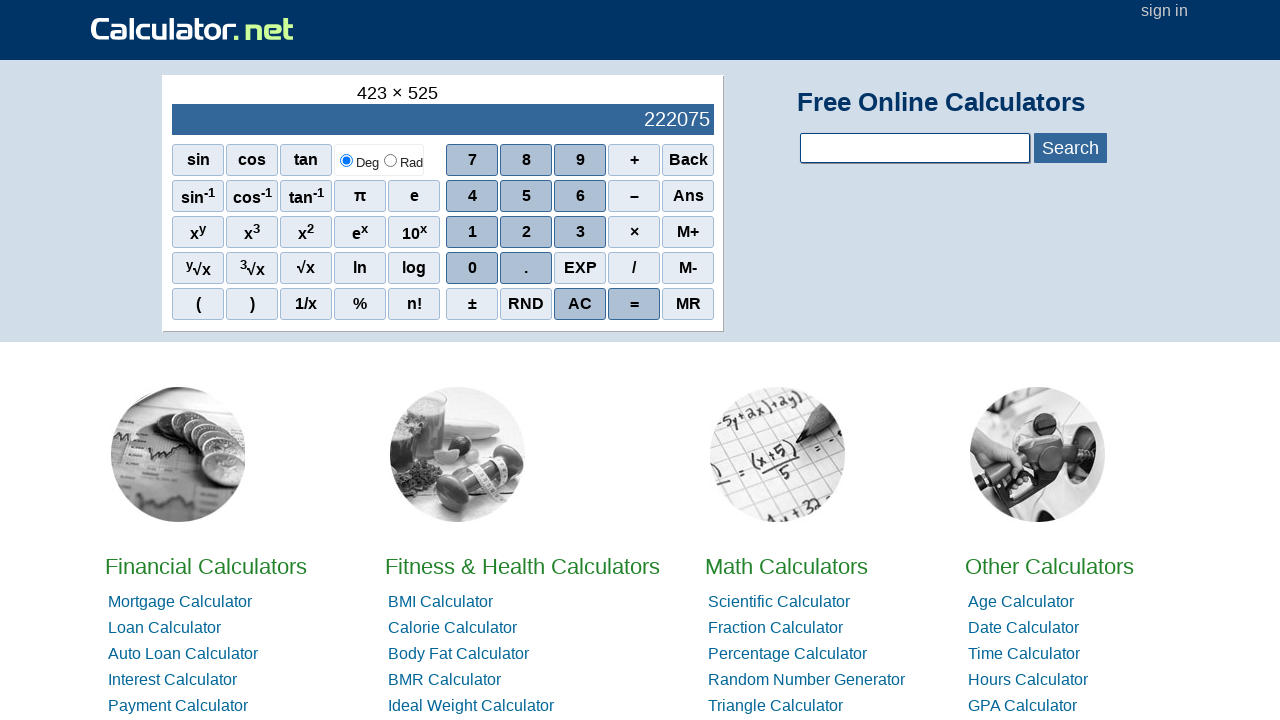

Verified multiplication result 423 × 525 = 222075
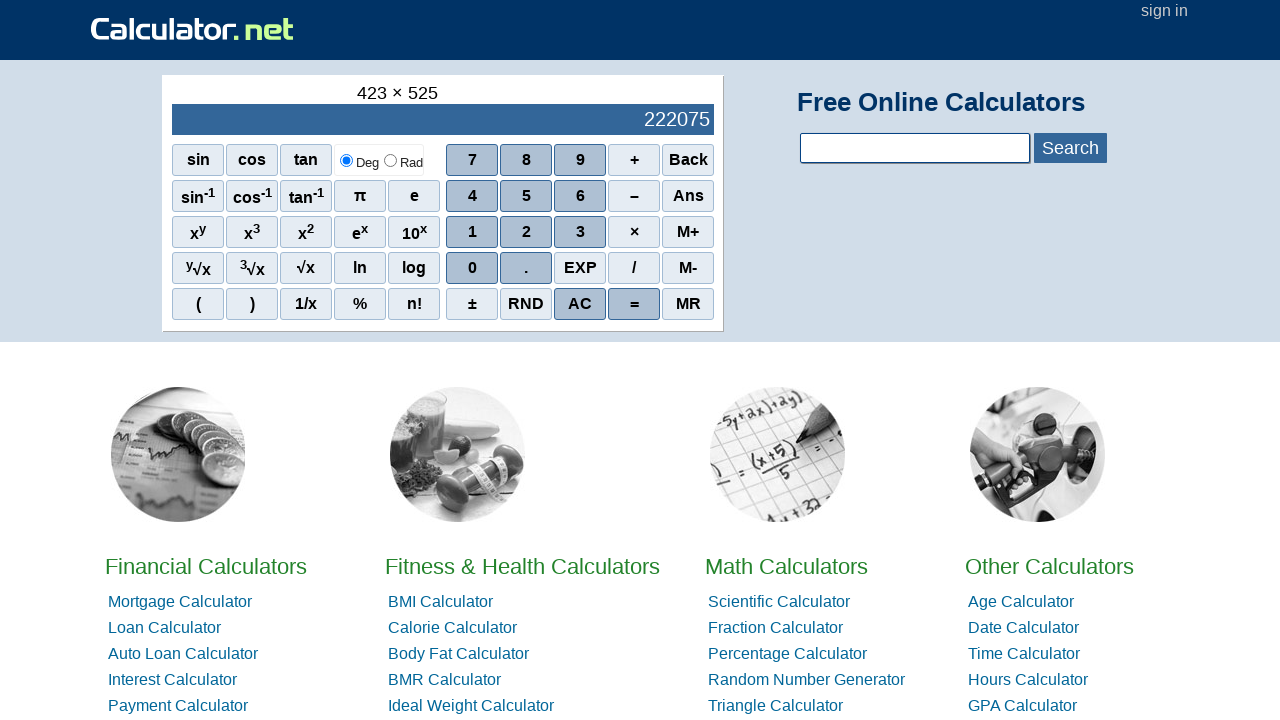

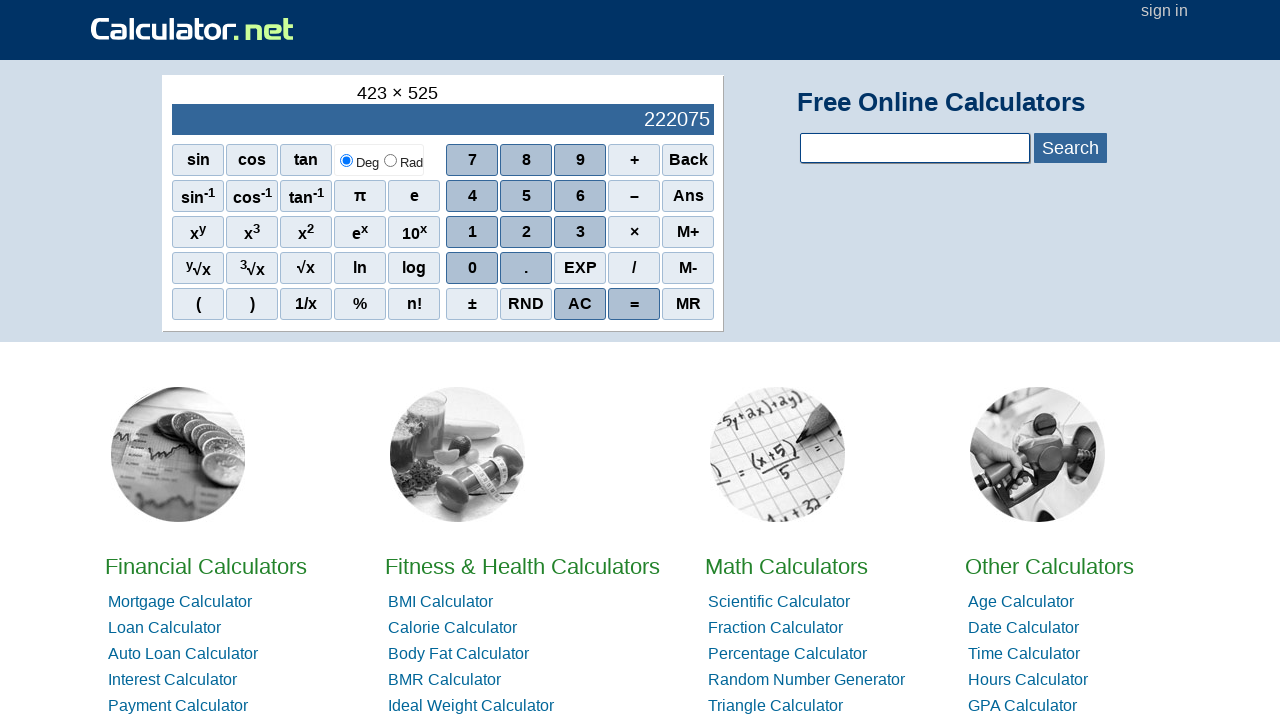